Tests finding a link by dynamically calculated text (based on mathematical formula), clicking it, then filling out a form with personal details (first name, last name, city, country) and submitting it.

Starting URL: http://suninjuly.github.io/find_link_text

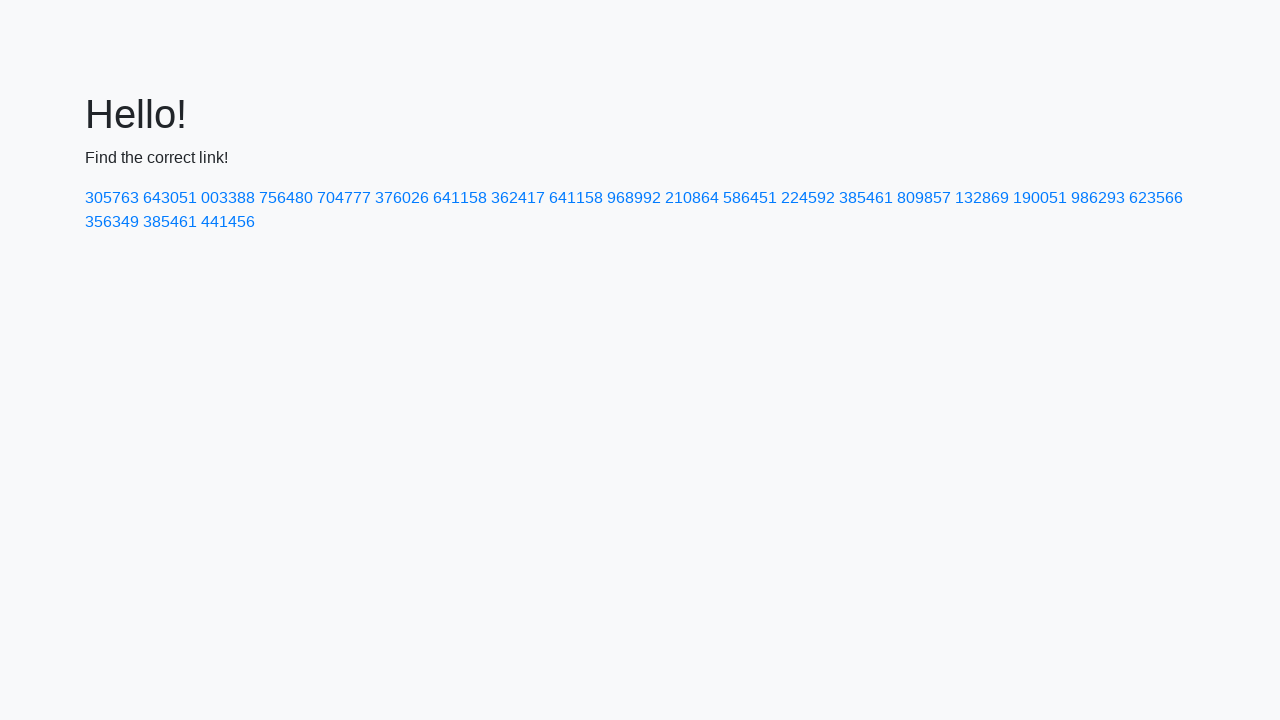

Clicked link with dynamically calculated text '224592' at (808, 198) on a:text('224592')
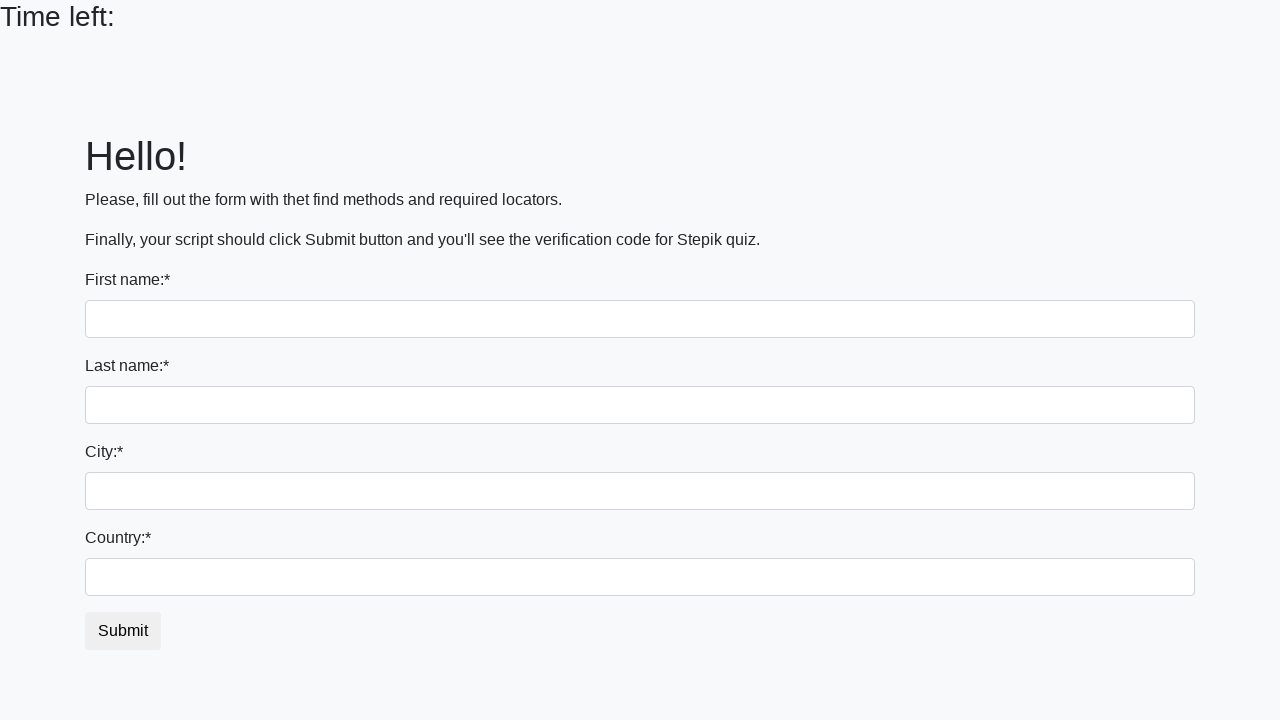

Filled first name field with 'Ivan' on input
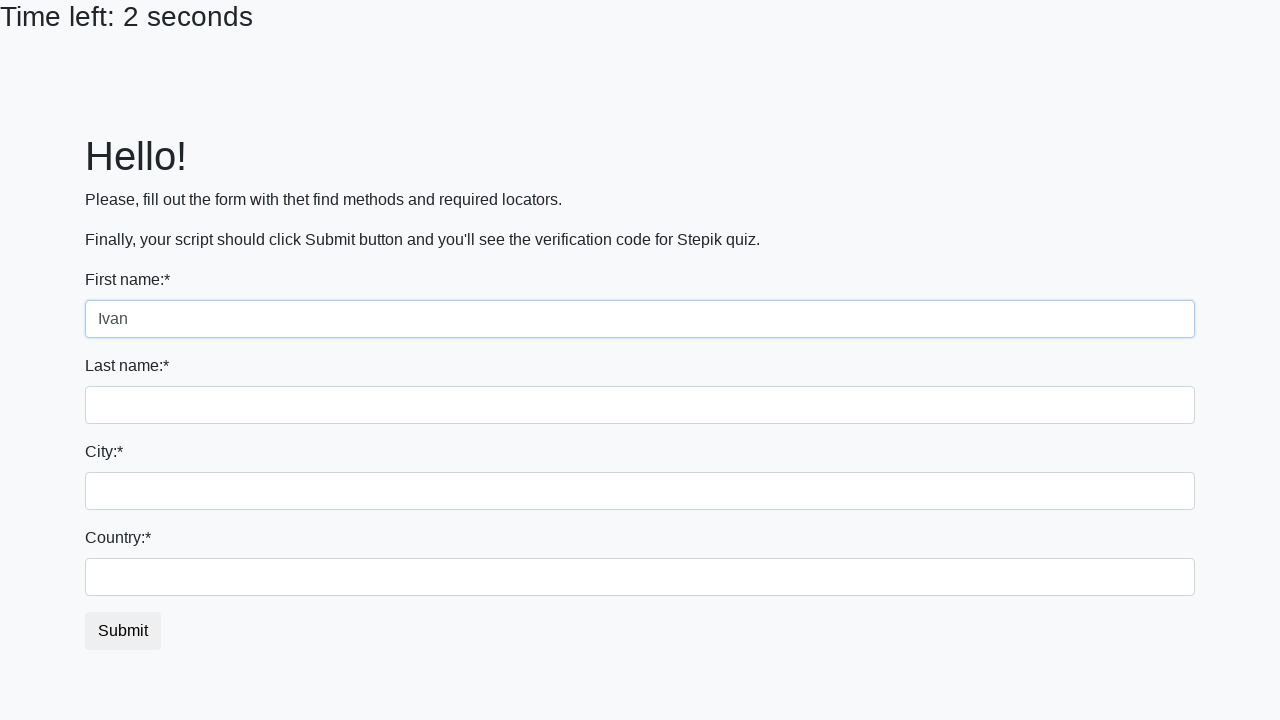

Filled last name field with 'Petrov' on input[name='last_name']
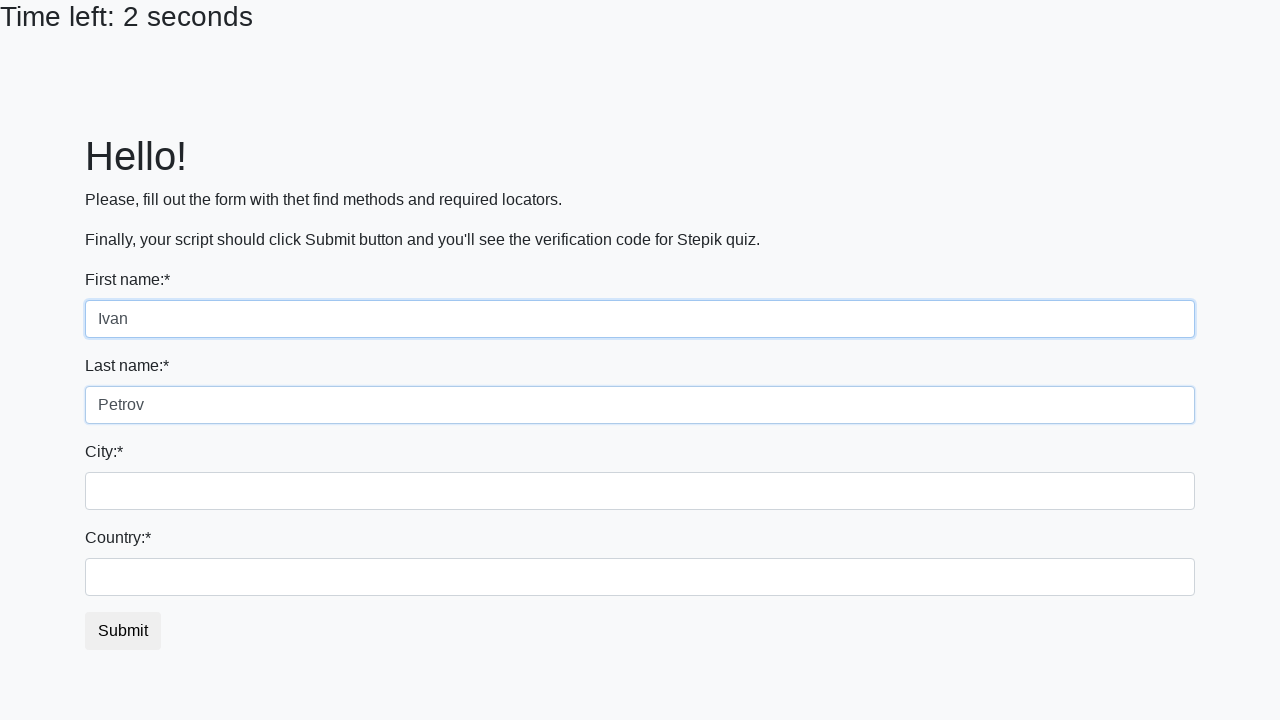

Filled city field with 'Smolensk' on .city
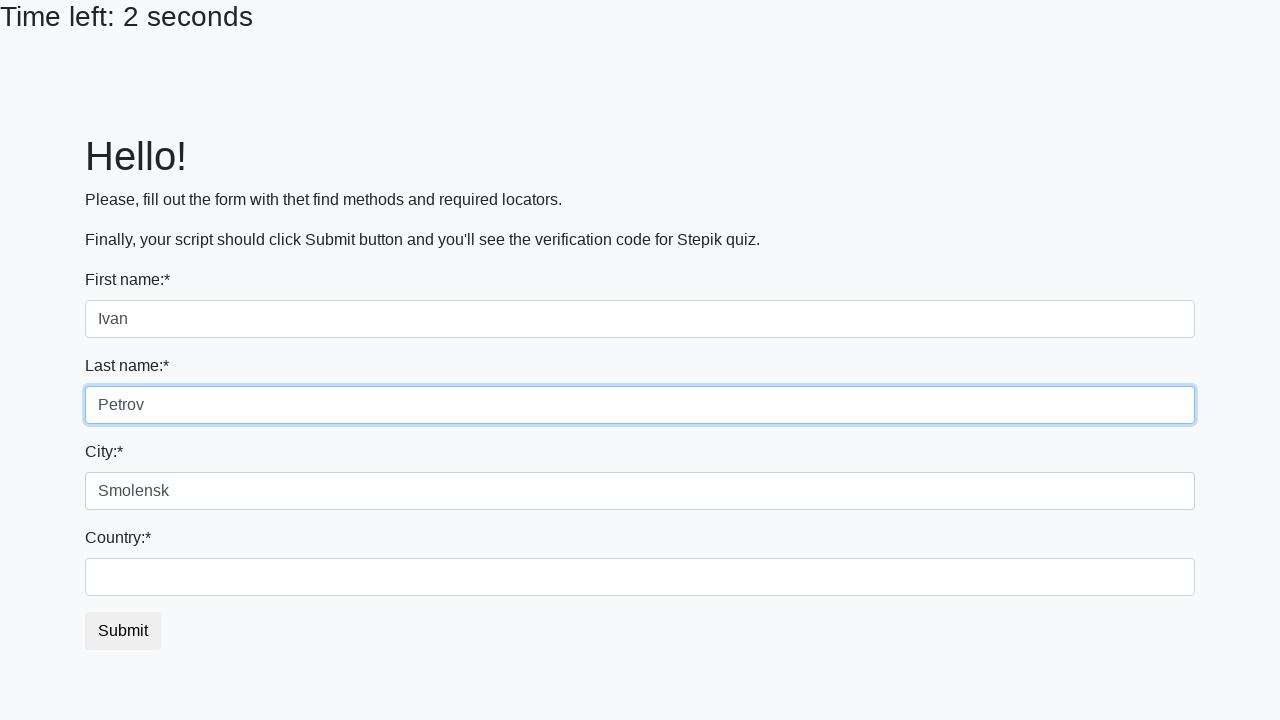

Filled country field with 'Russia' on #country
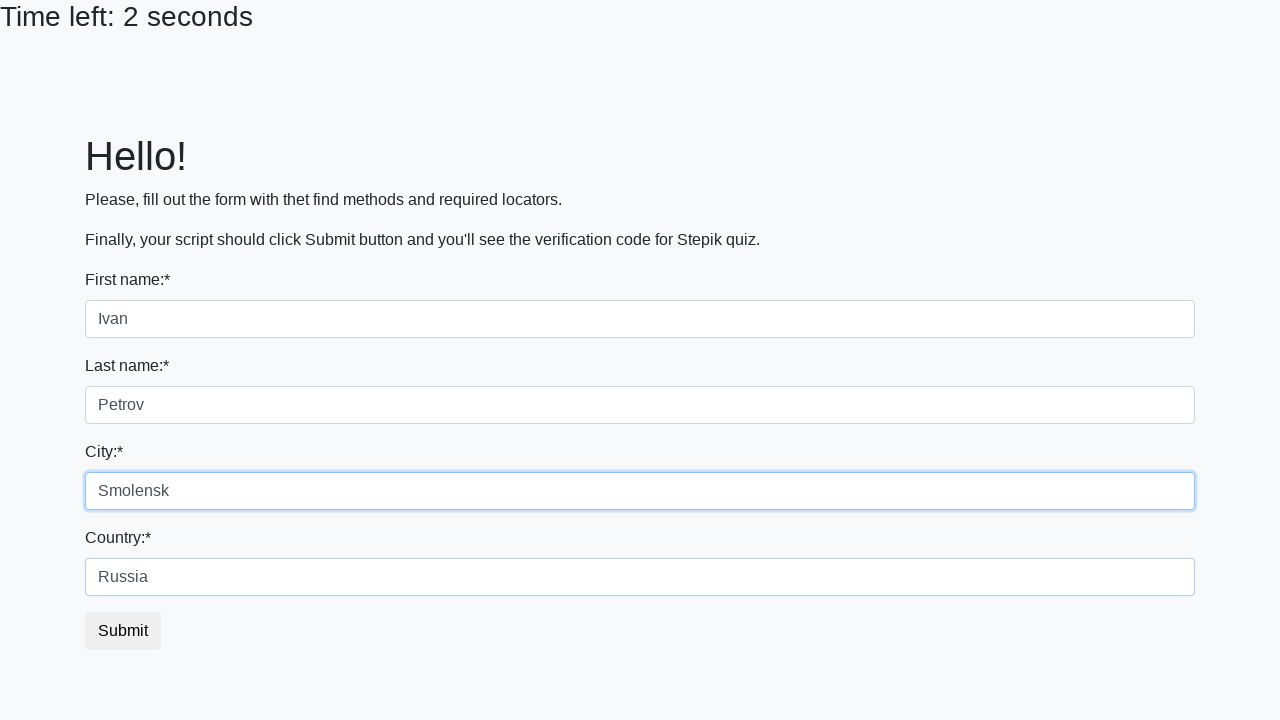

Clicked submit button to complete form submission at (123, 631) on button.btn
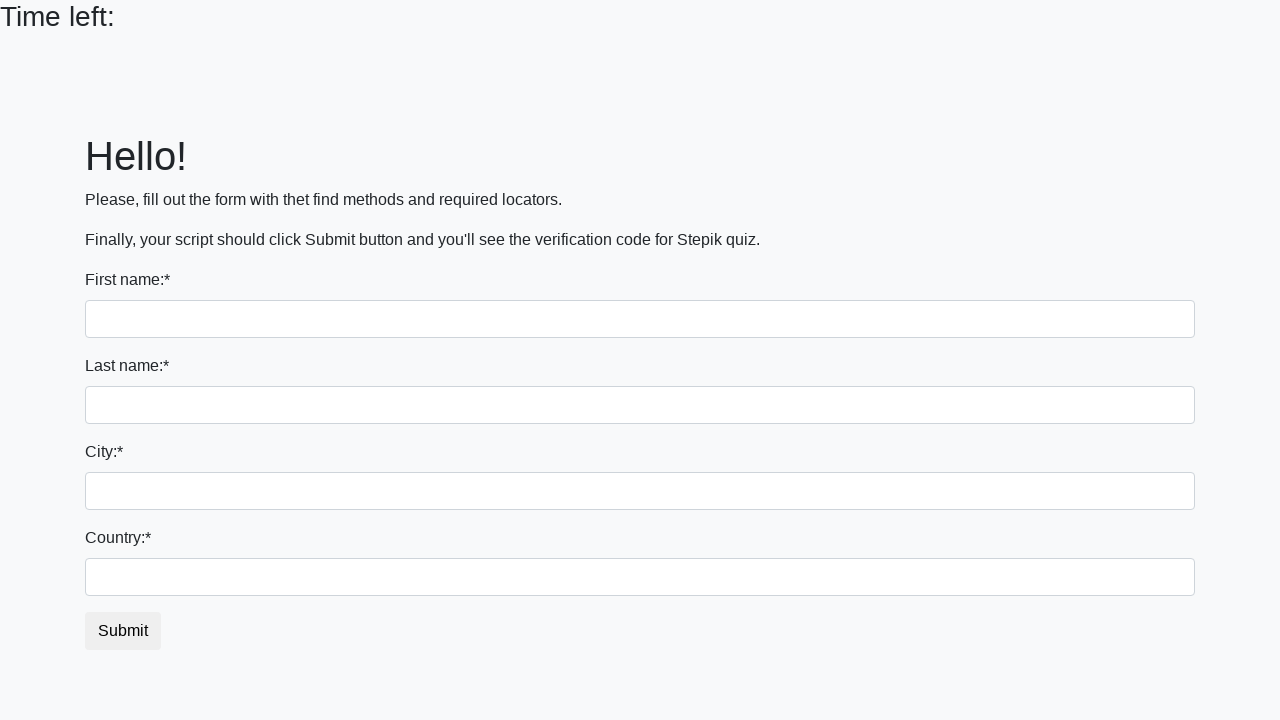

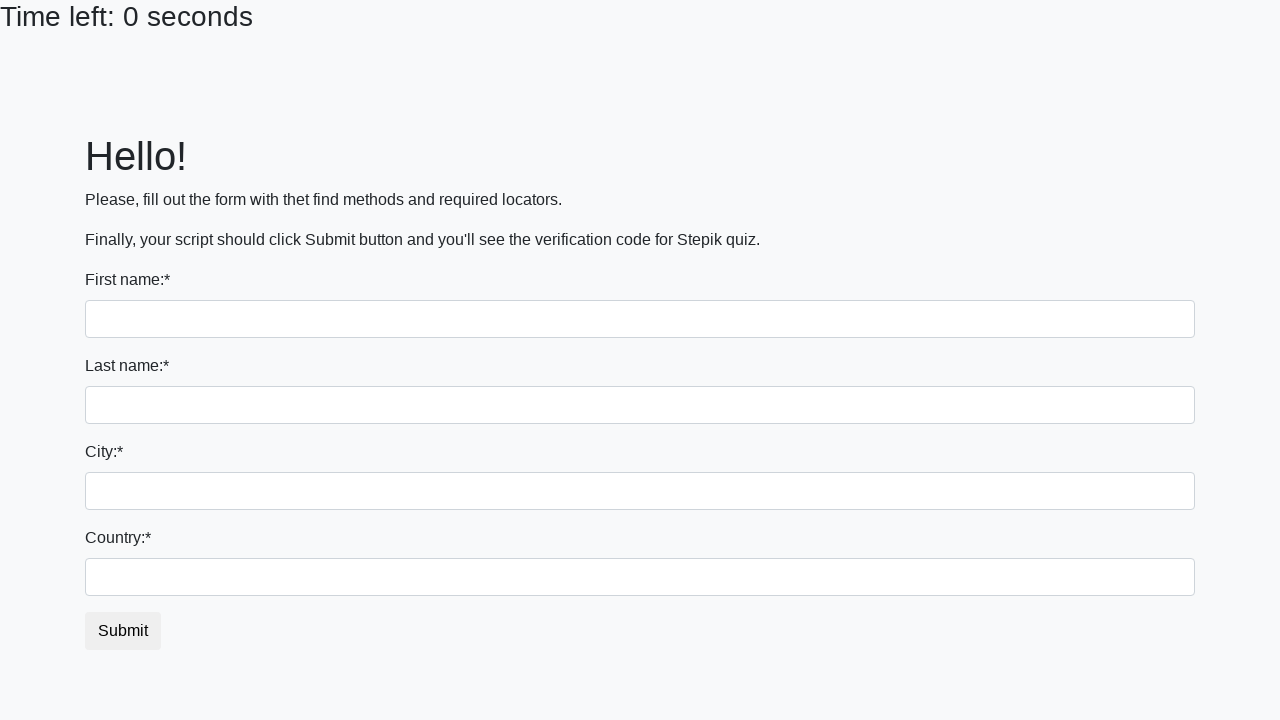